Navigates to the sign-in page and verifies the presence of login elements

Starting URL: https://courses.ultimateqa.com/

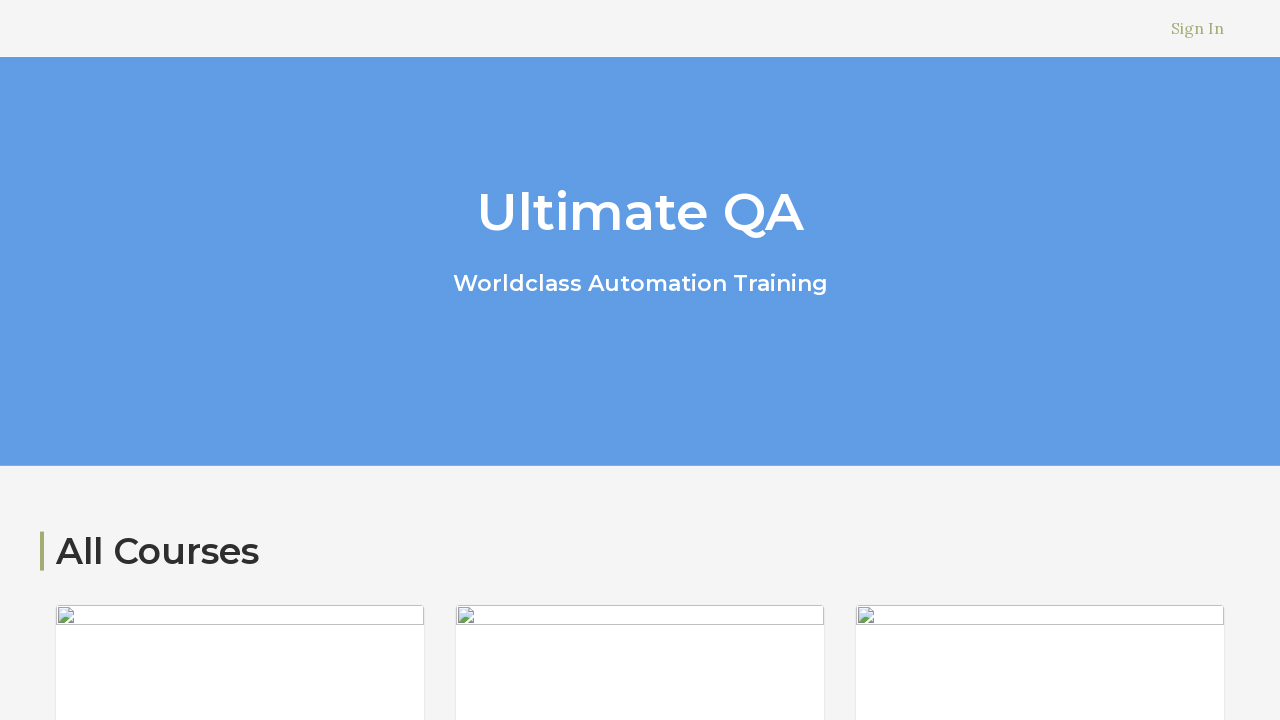

Clicked on the sign-in link at (1198, 28) on xpath=//a[@href='/users/sign_in']
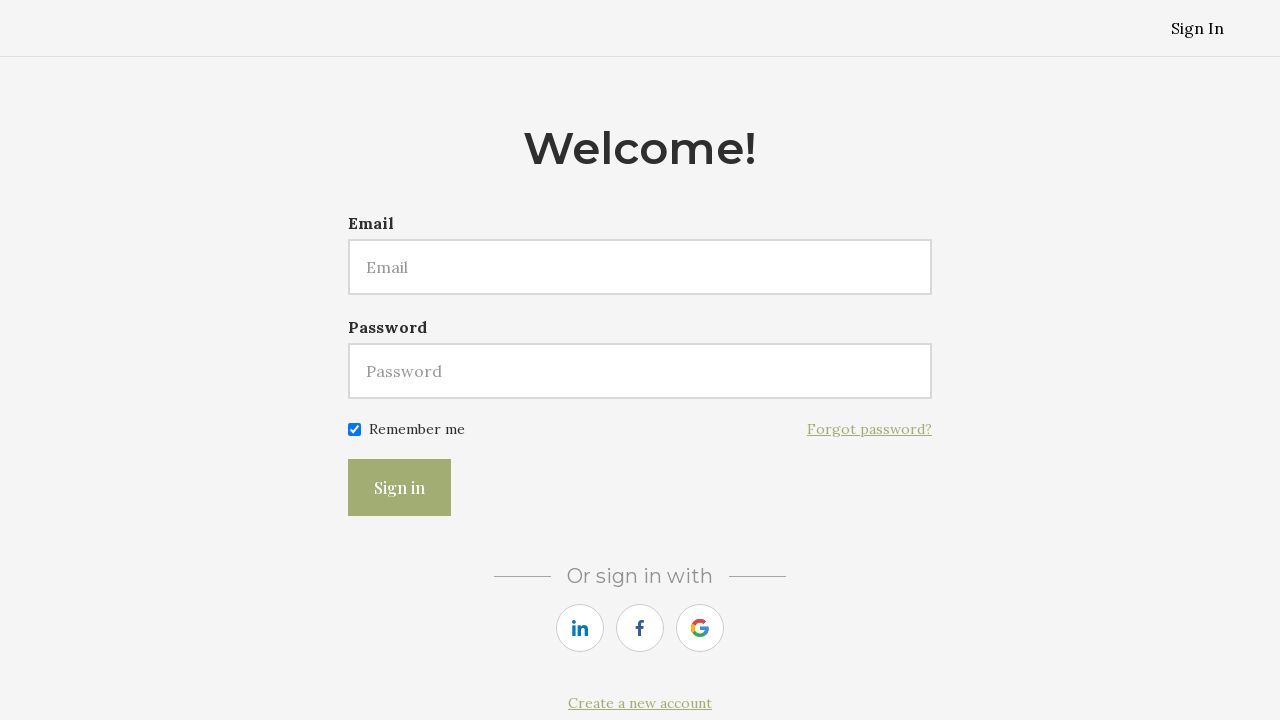

Sign-in page element loaded and verified
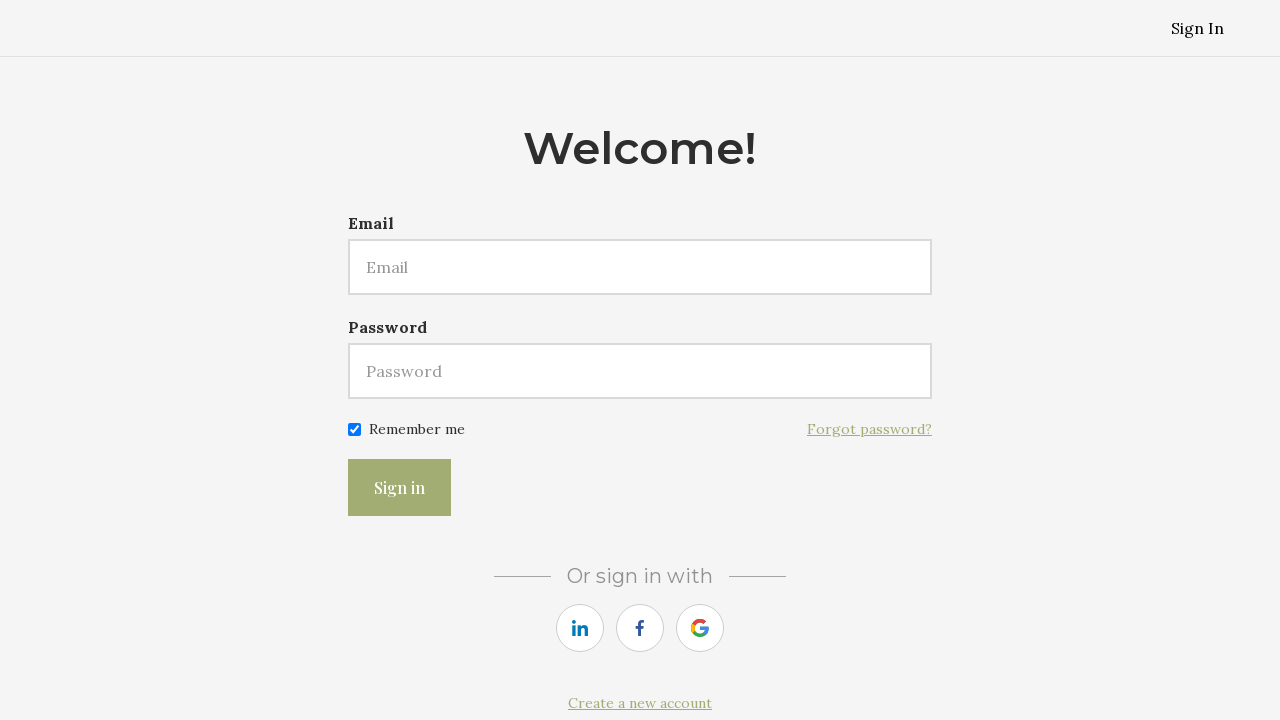

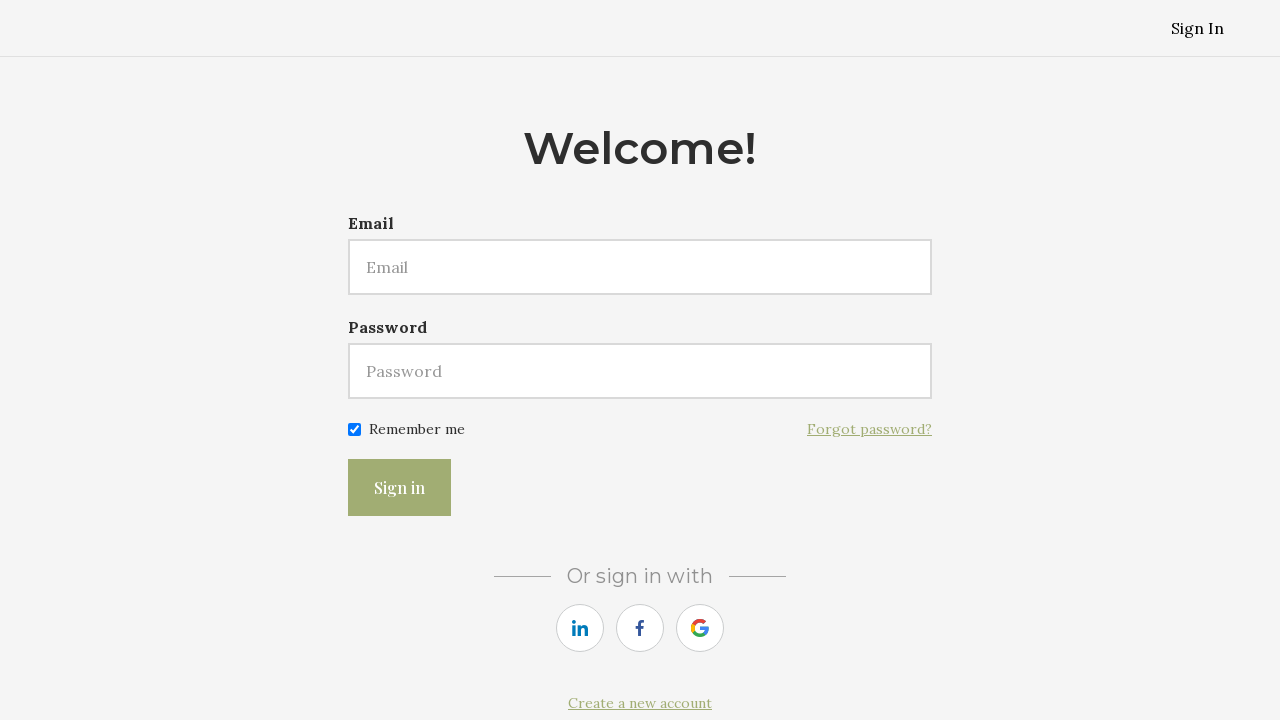